Tests checkbox functionality on a practice page by checking if each checkbox is selected, and clicking to select them if they are not already selected.

Starting URL: https://practice.expandtesting.com/checkboxes

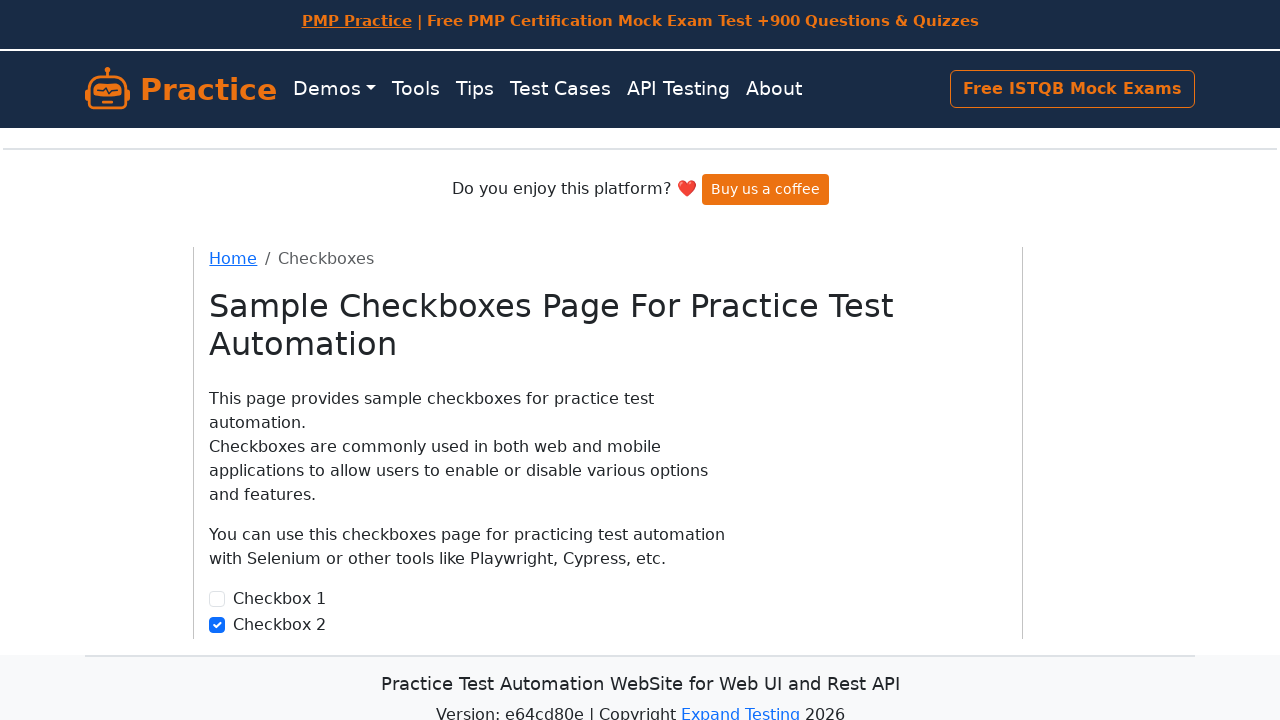

Navigated to checkboxes practice page
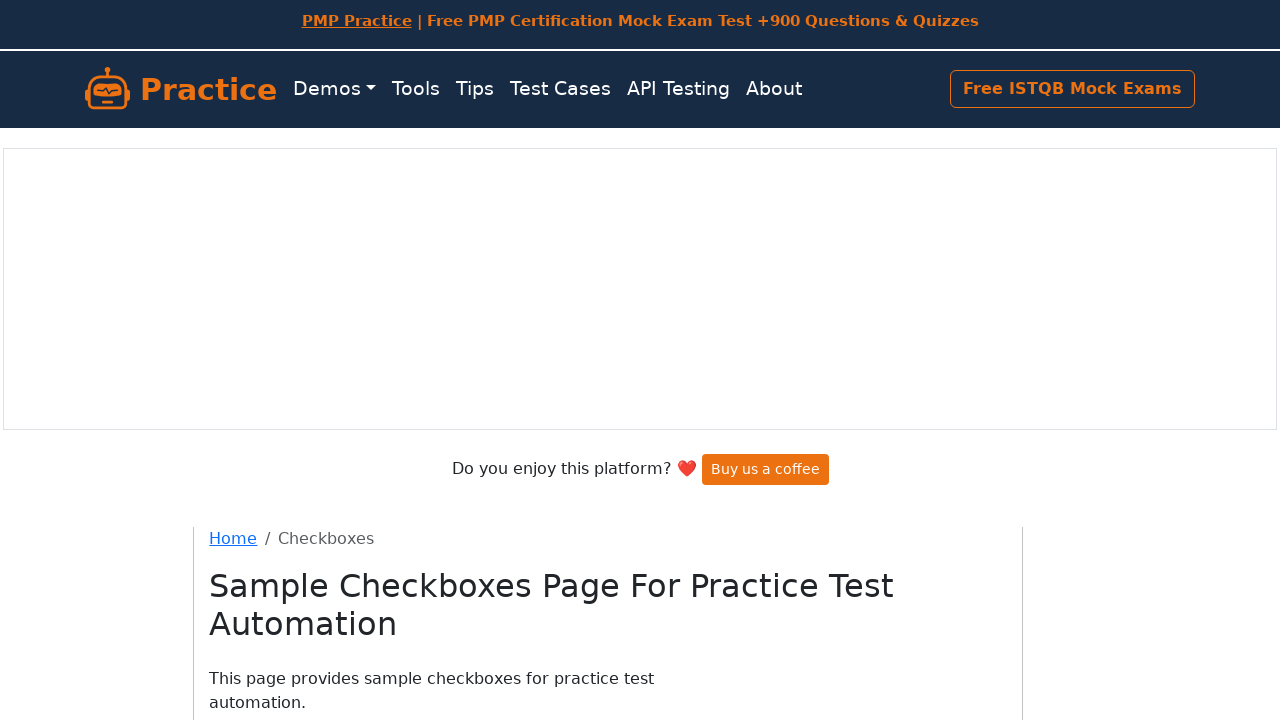

Located checkbox1 element
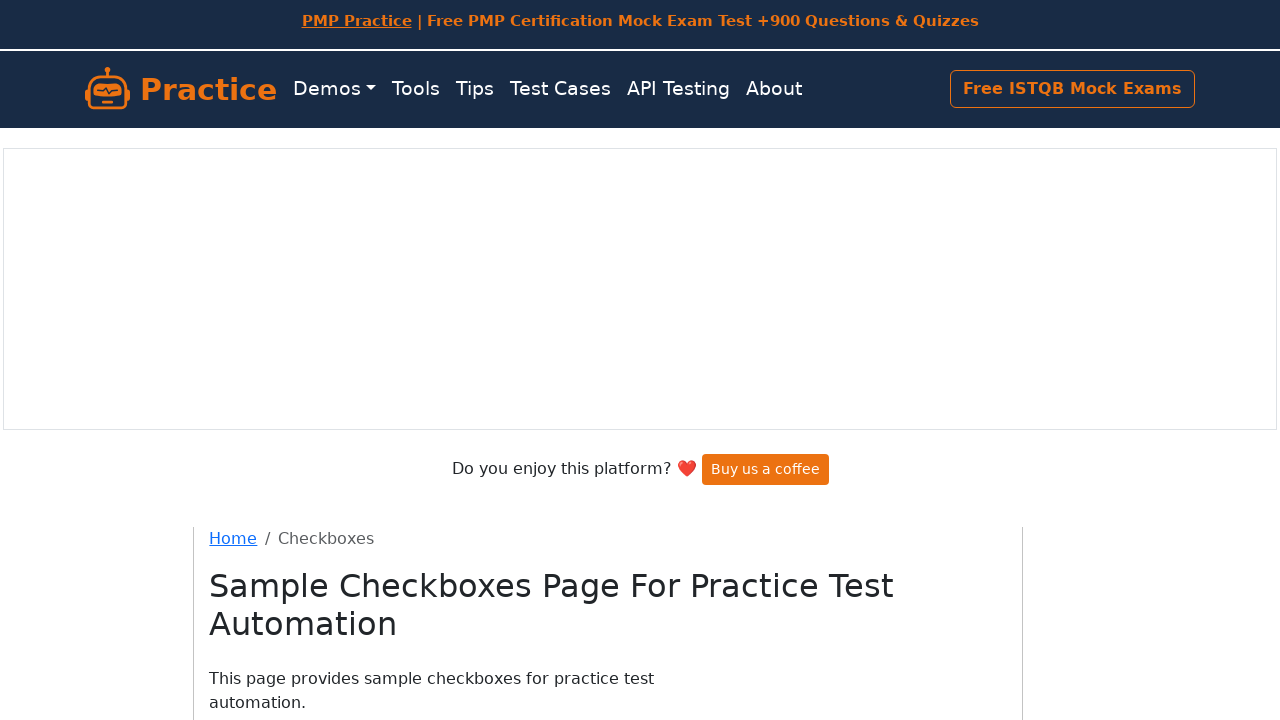

Checkbox1 is not checked
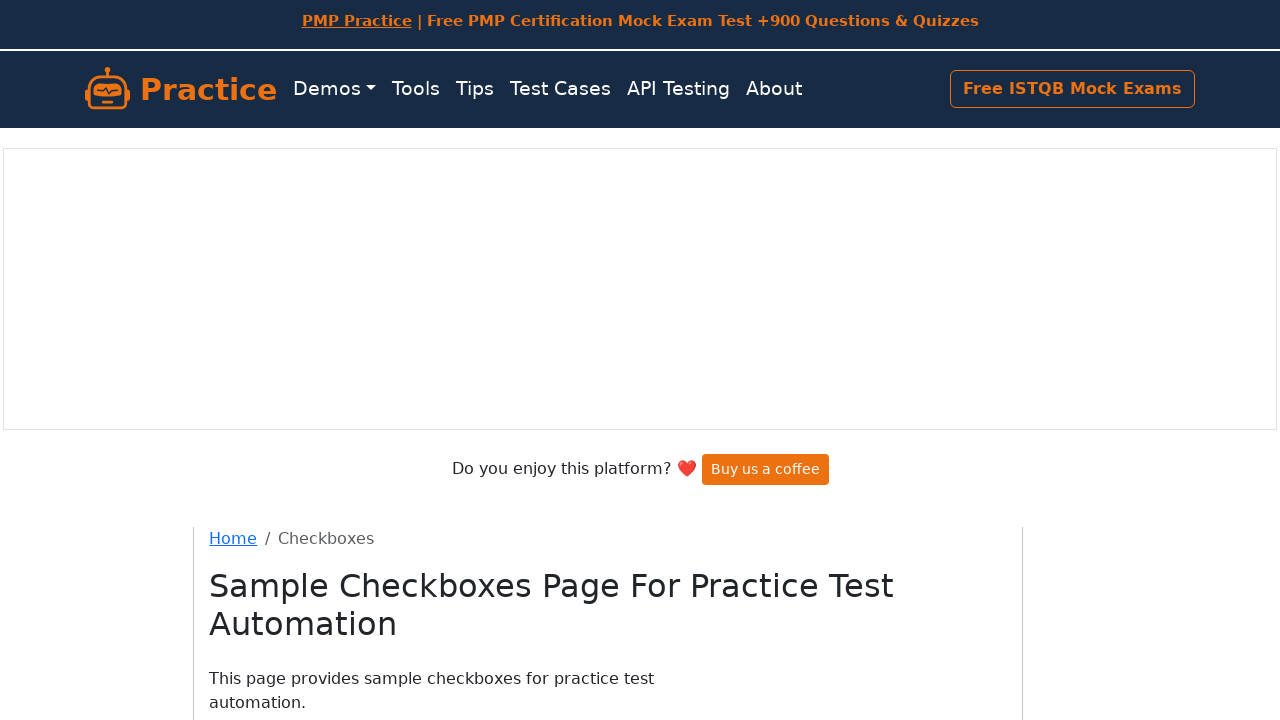

Clicked checkbox1 to select it at (217, 400) on input#checkbox1
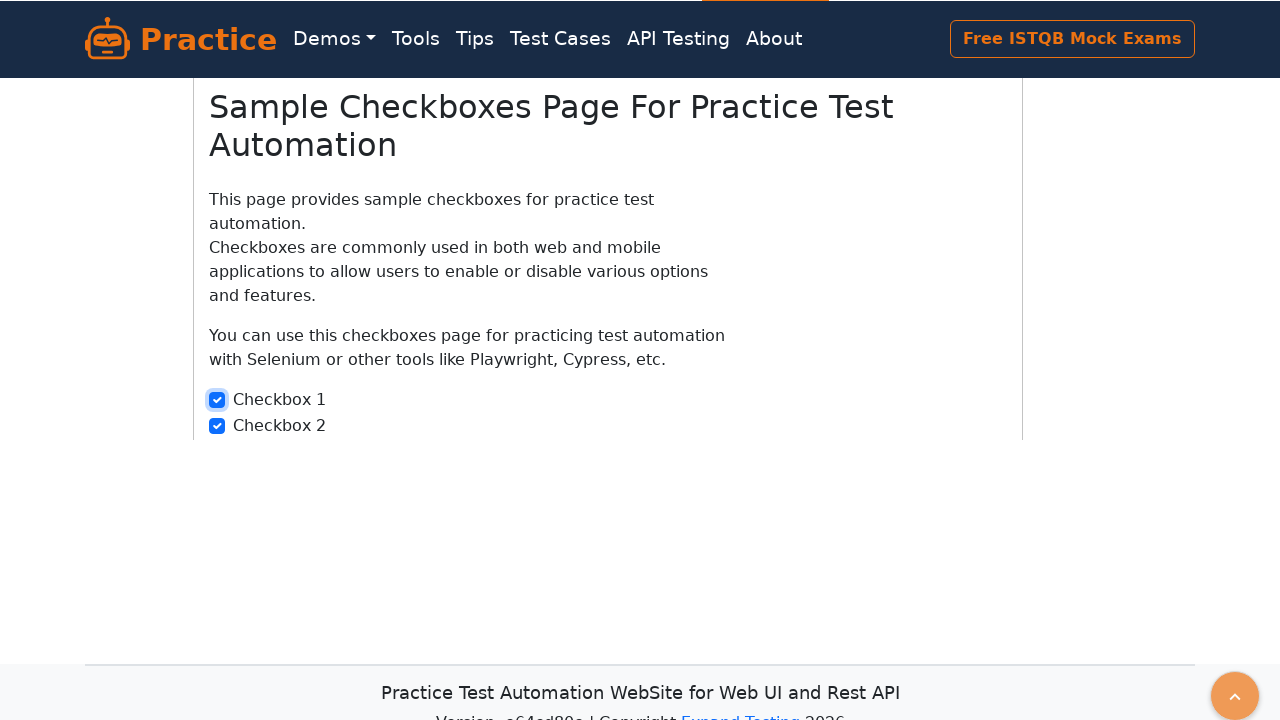

Located checkbox2 element
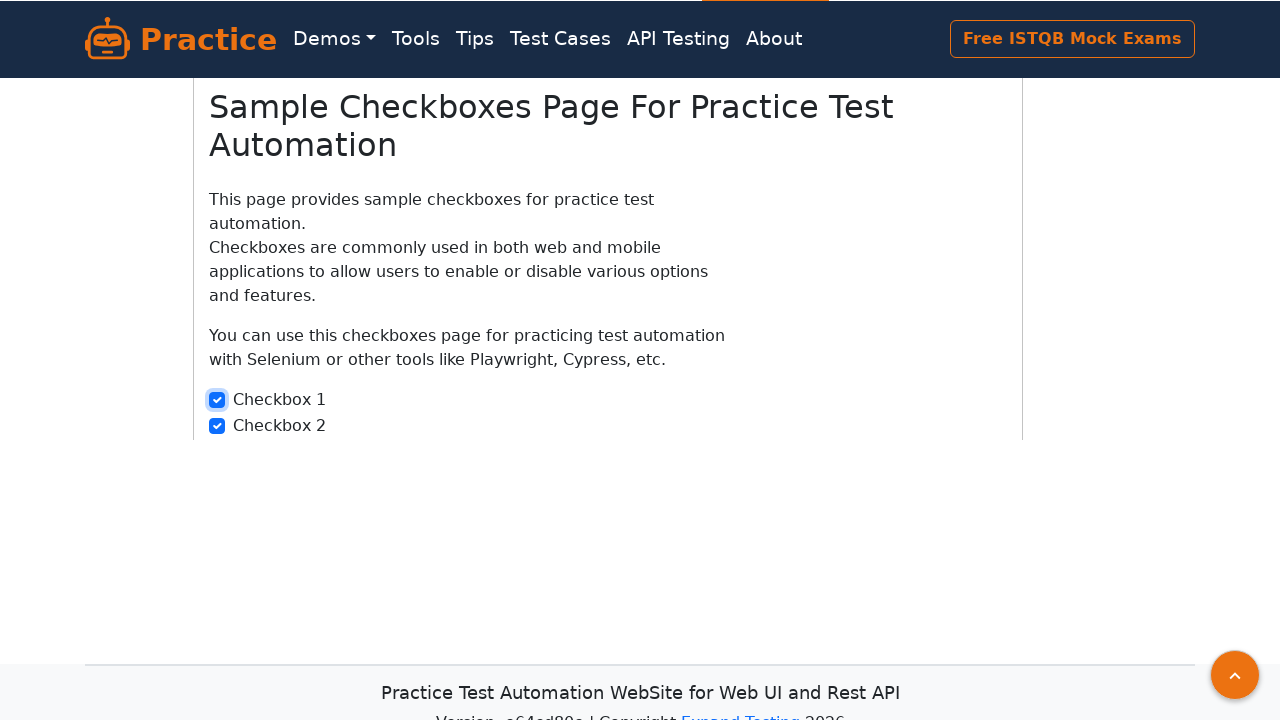

Checkbox2 is already checked
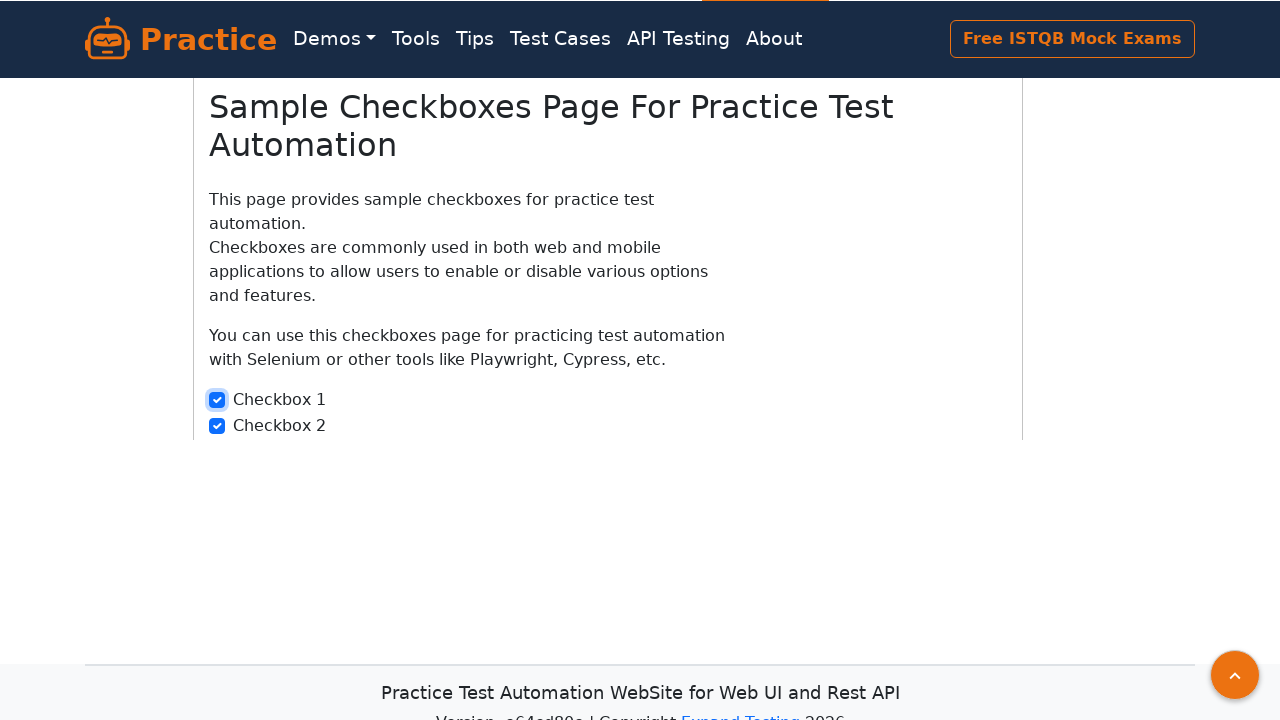

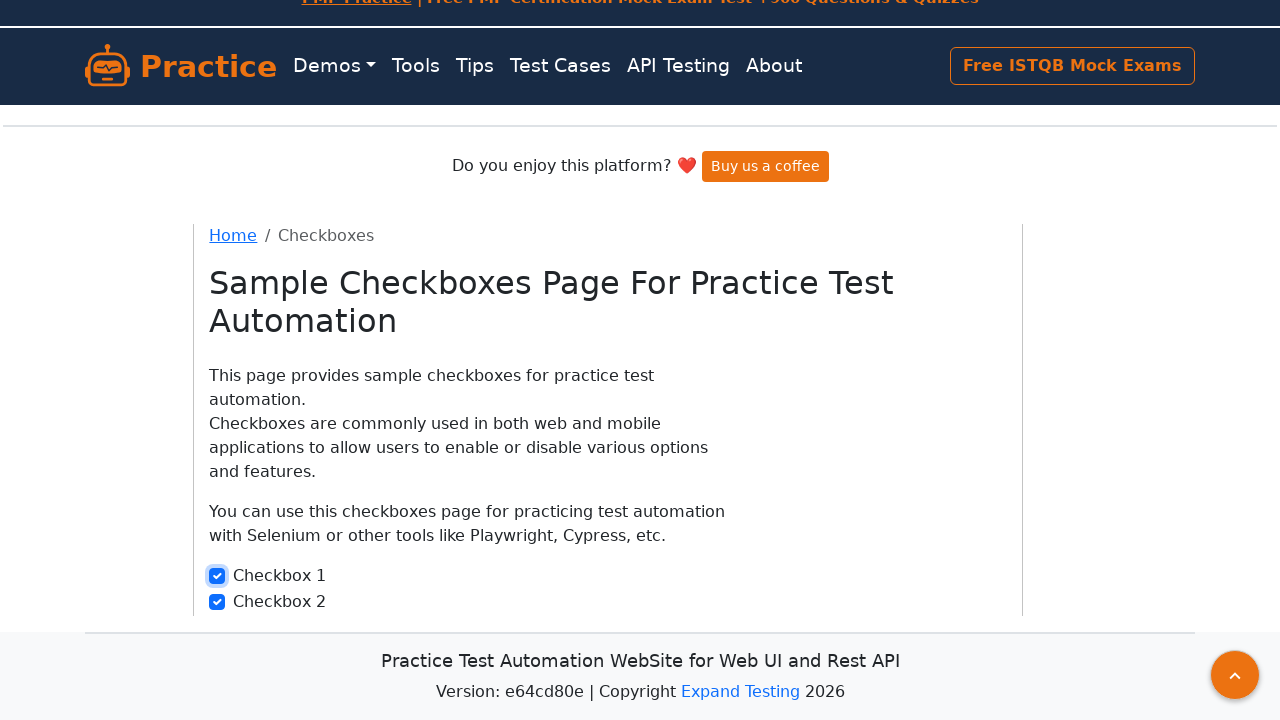